Navigates to the Rahul Shetty Academy Automation Practice page and waits for it to load.

Starting URL: https://rahulshettyacademy.com/AutomationPractice/

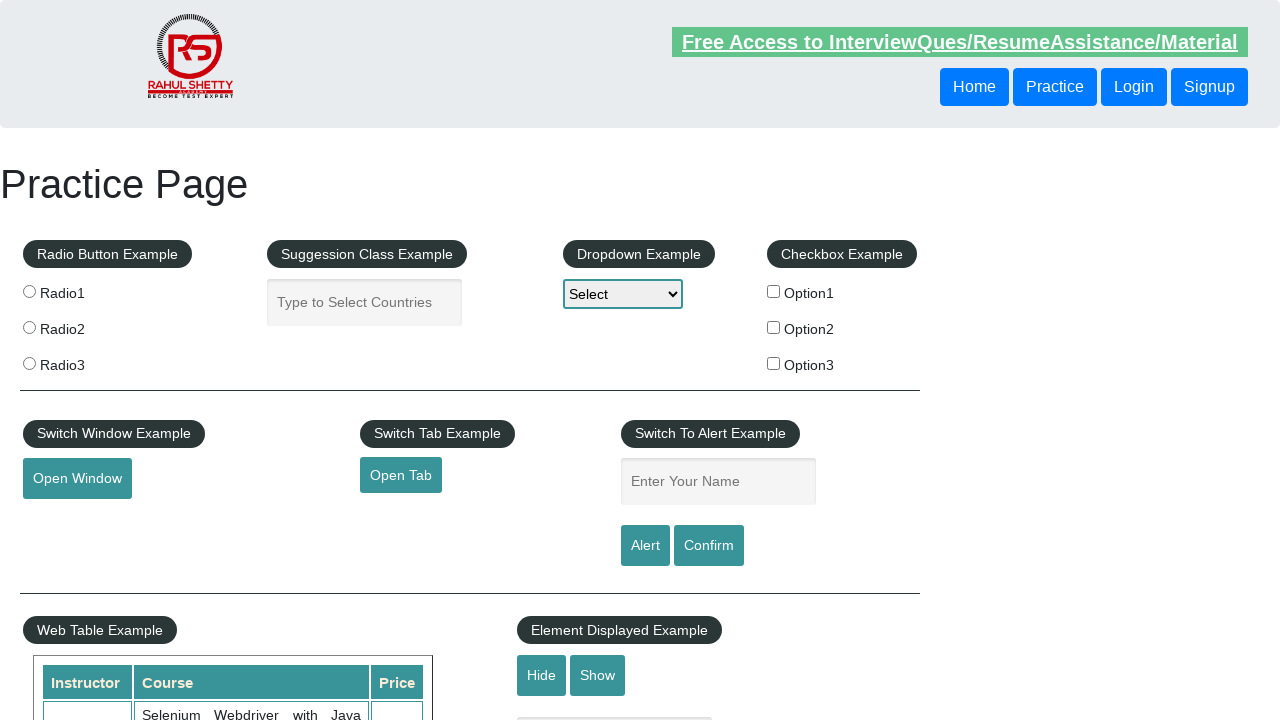

Navigated to Rahul Shetty Academy Automation Practice page
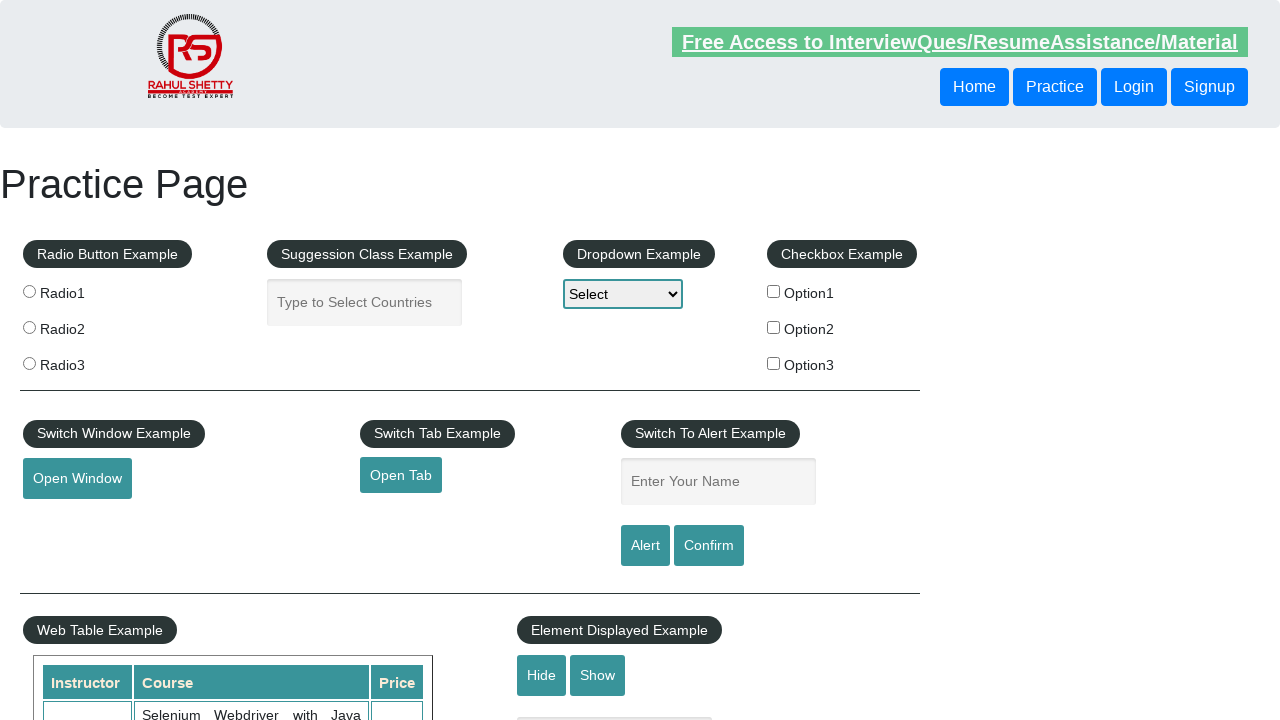

Page fully loaded (DOM content loaded)
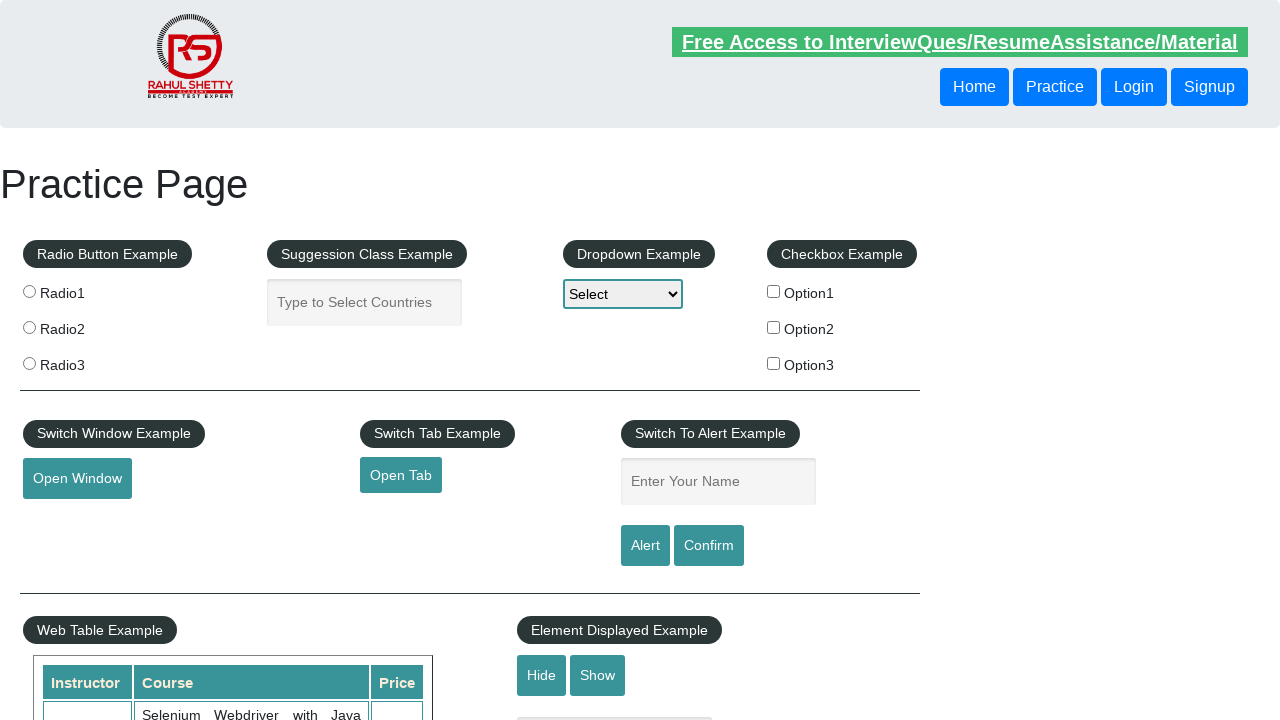

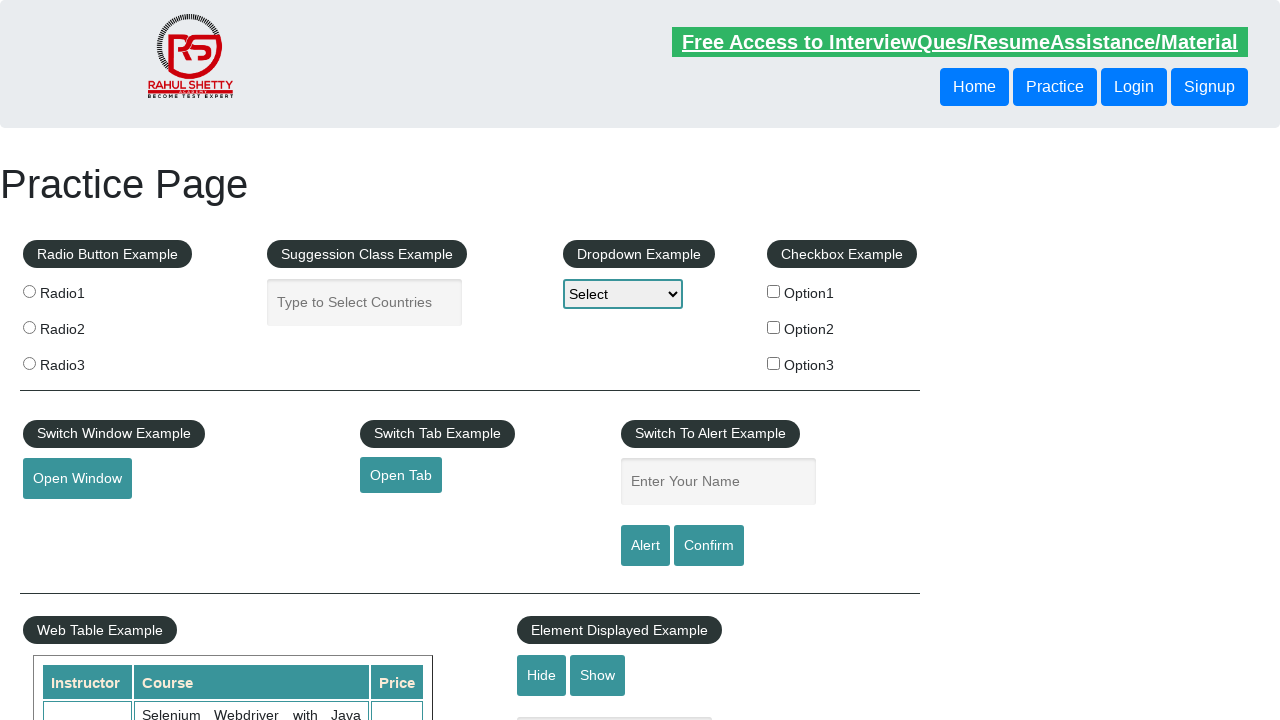